Tests the notification component by clicking a notification button (Success type) twice and verifying the notification appears with correct text and icon styling.

Starting URL: https://test-with-me-app.vercel.app/learning/web-elements/components/notification

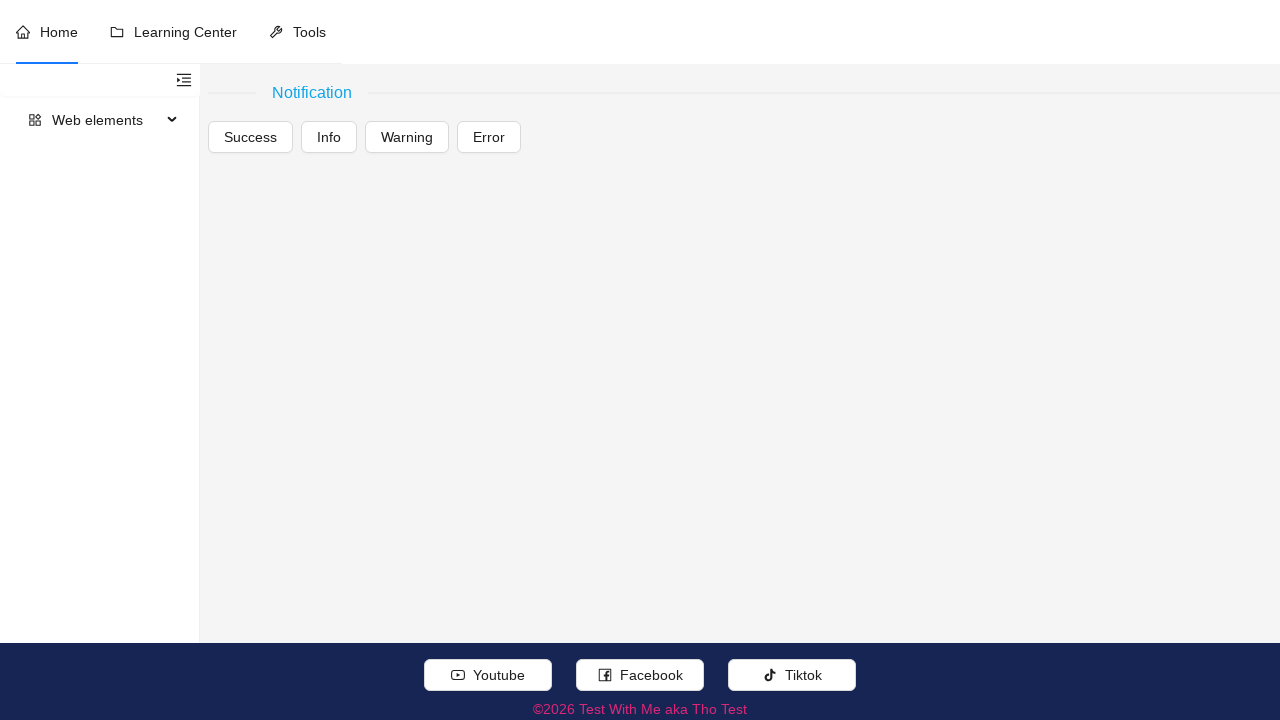

Clicked the Success notification button (first click) at (250, 137) on //div[.//text()[normalize-space()='Notification']]//following::div[contains(conc
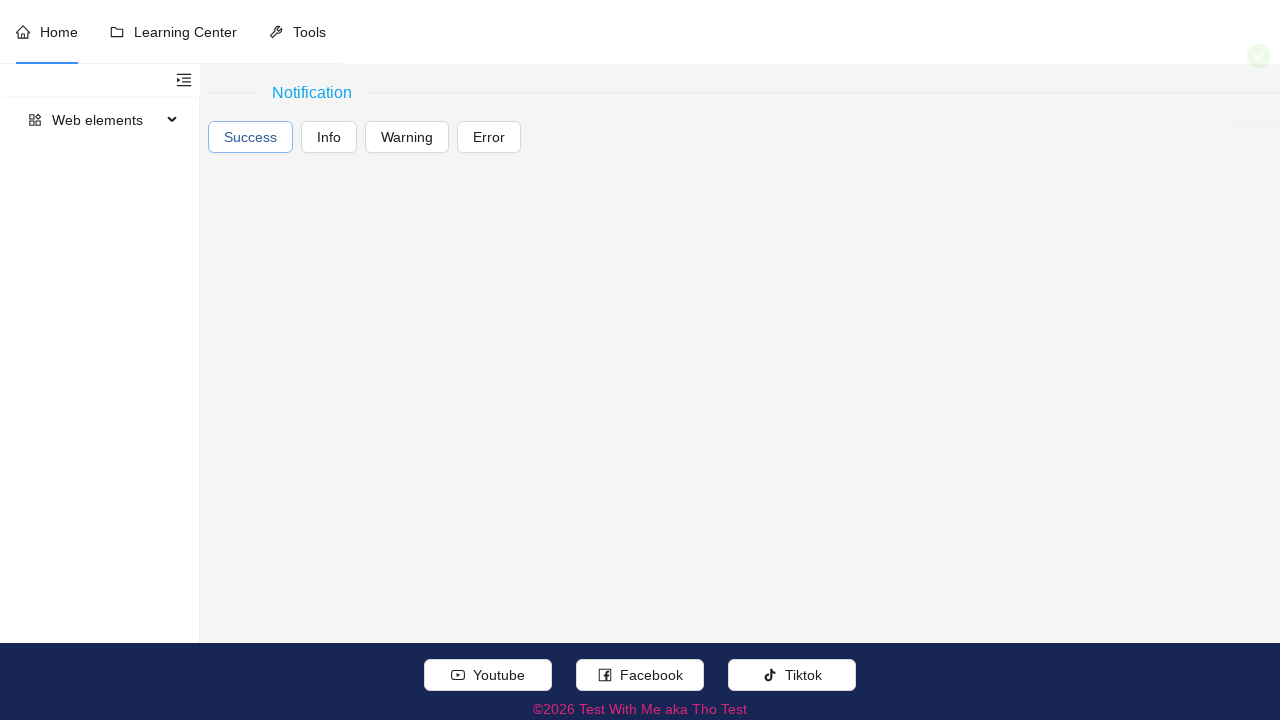

Clicked the Success notification button (second click) at (250, 137) on //div[.//text()[normalize-space()='Notification']]//following::div[contains(conc
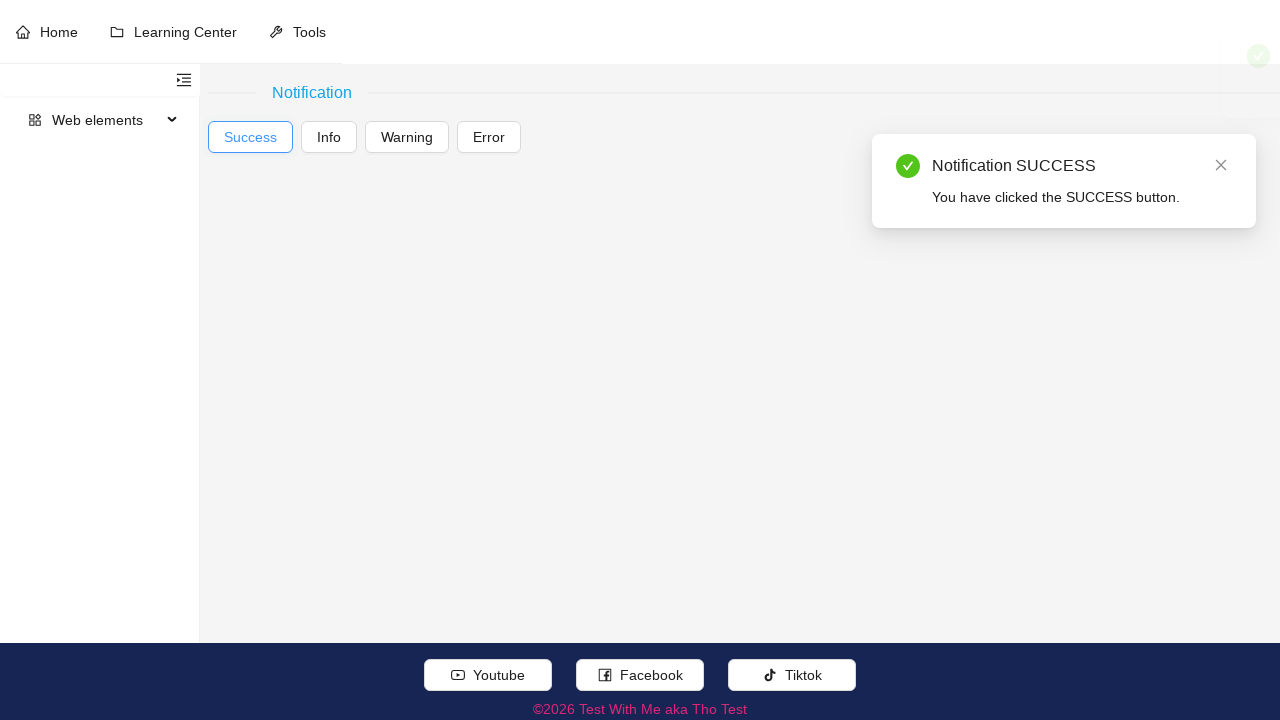

Notification content appeared on the page
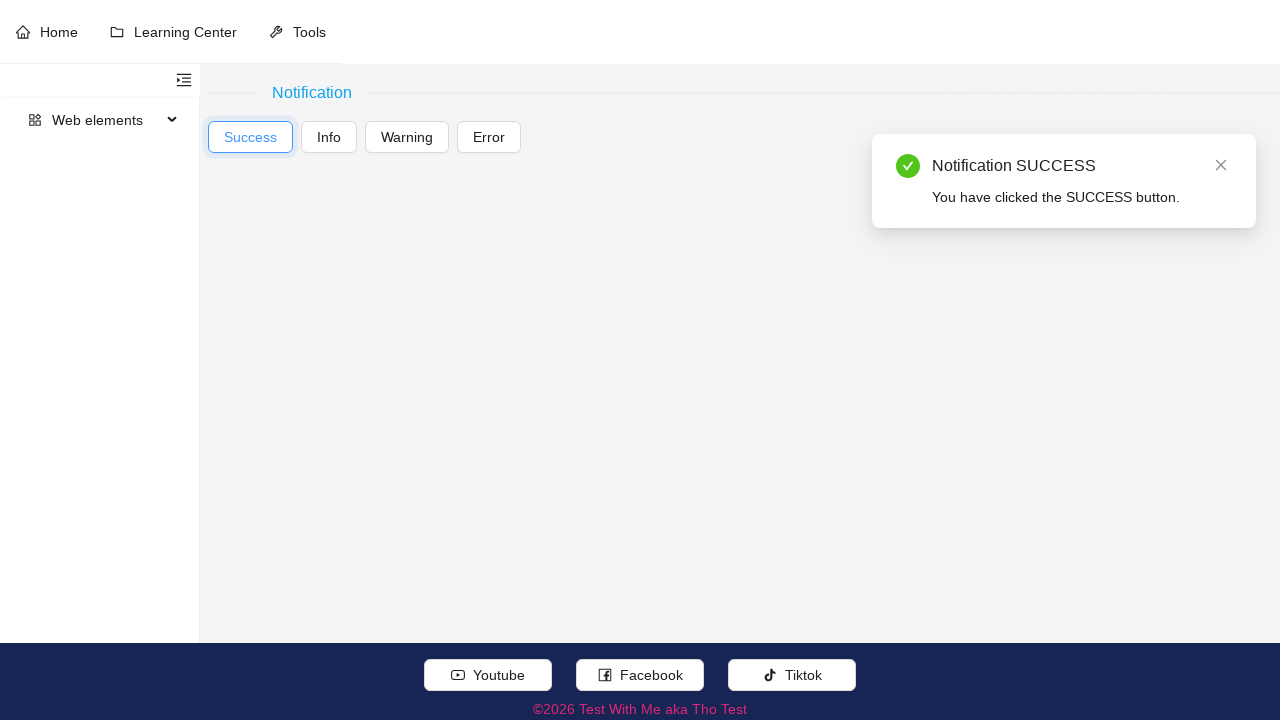

Verified notification text matches expected content: 'Notification SUCCESSYou have clicked the SUCCESS button.'
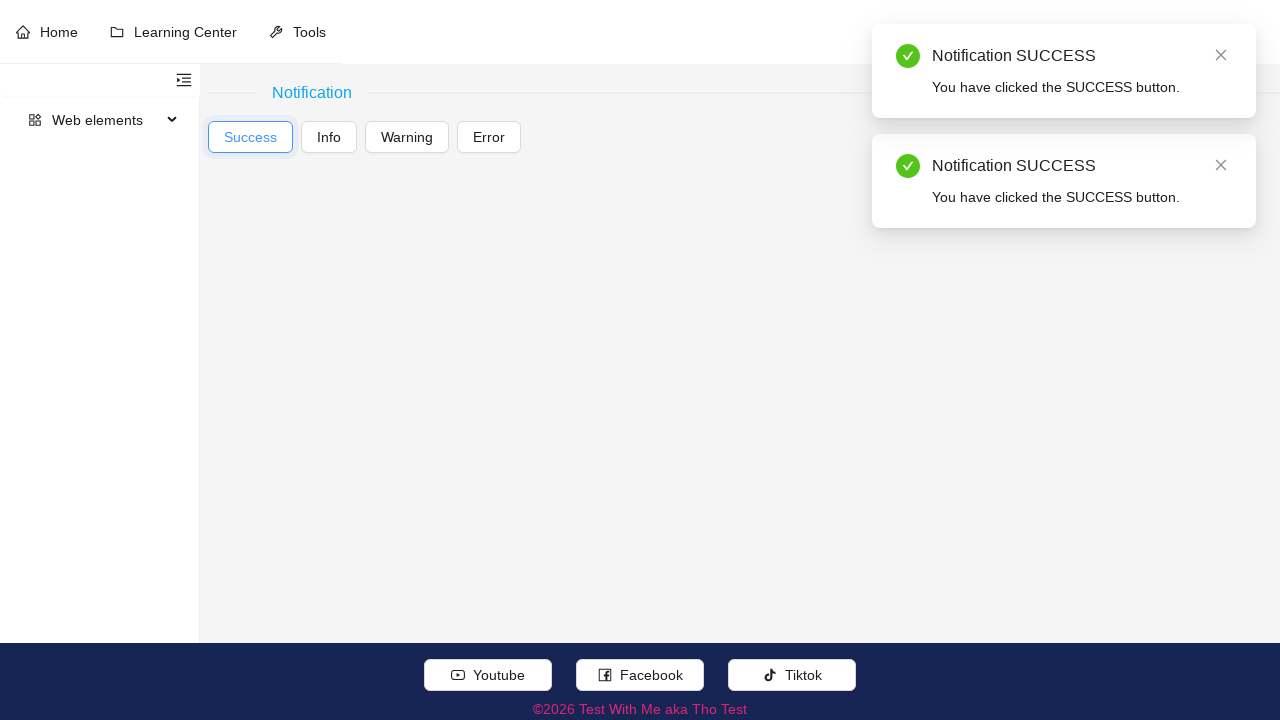

Verified notification icon has correct class containing 'ant-notification-notice-icon-success'
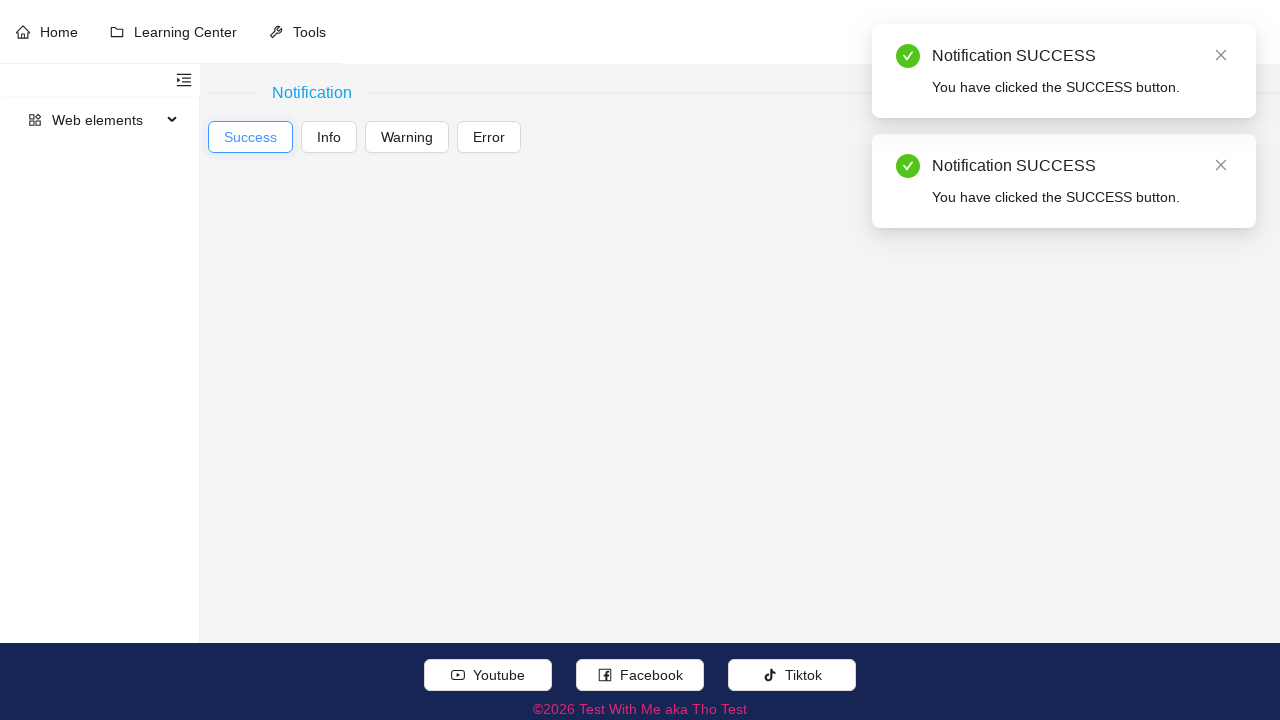

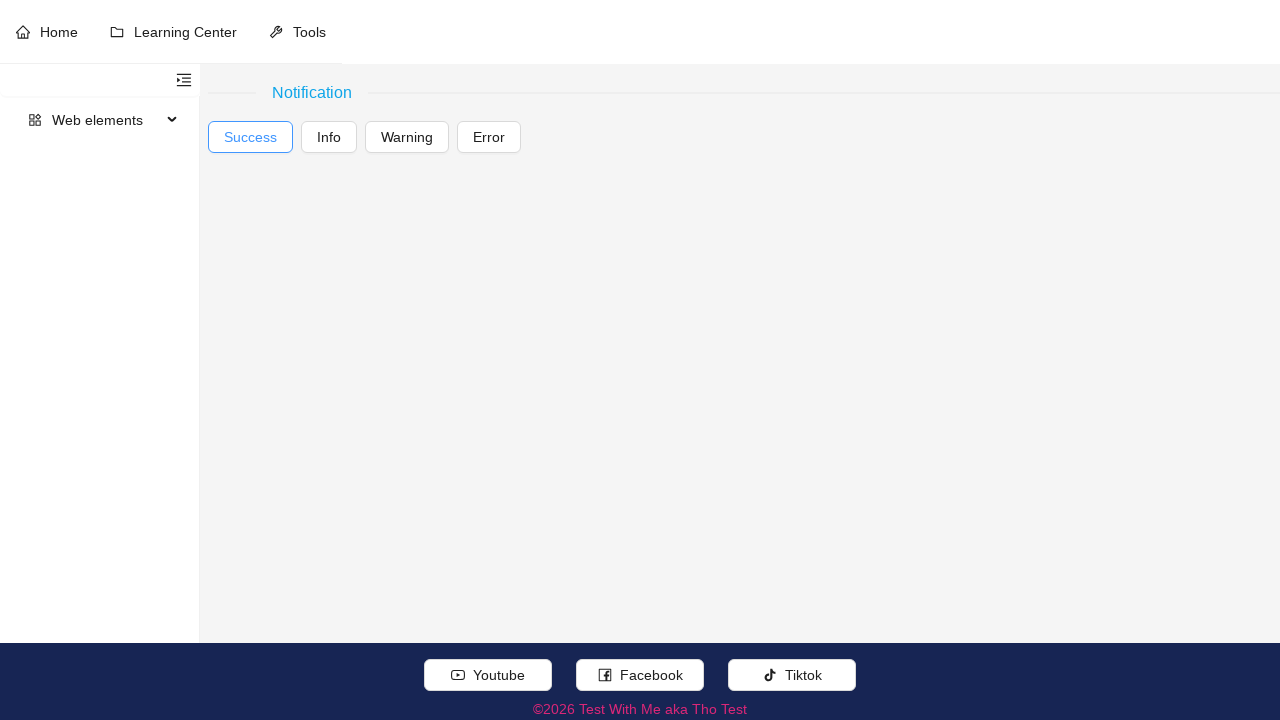